Tests right-click context menu functionality by performing a context click action on a button element

Starting URL: https://swisnl.github.io/jQuery-contextMenu/demo.html

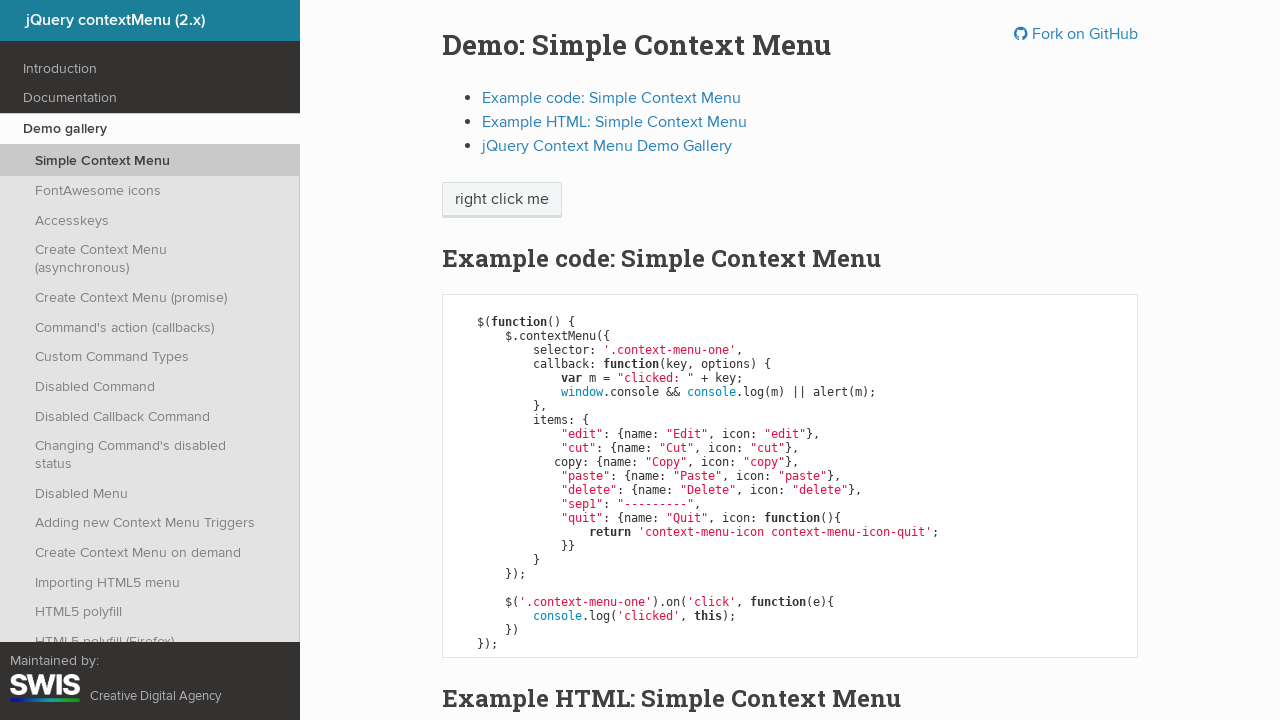

Located the context menu button element
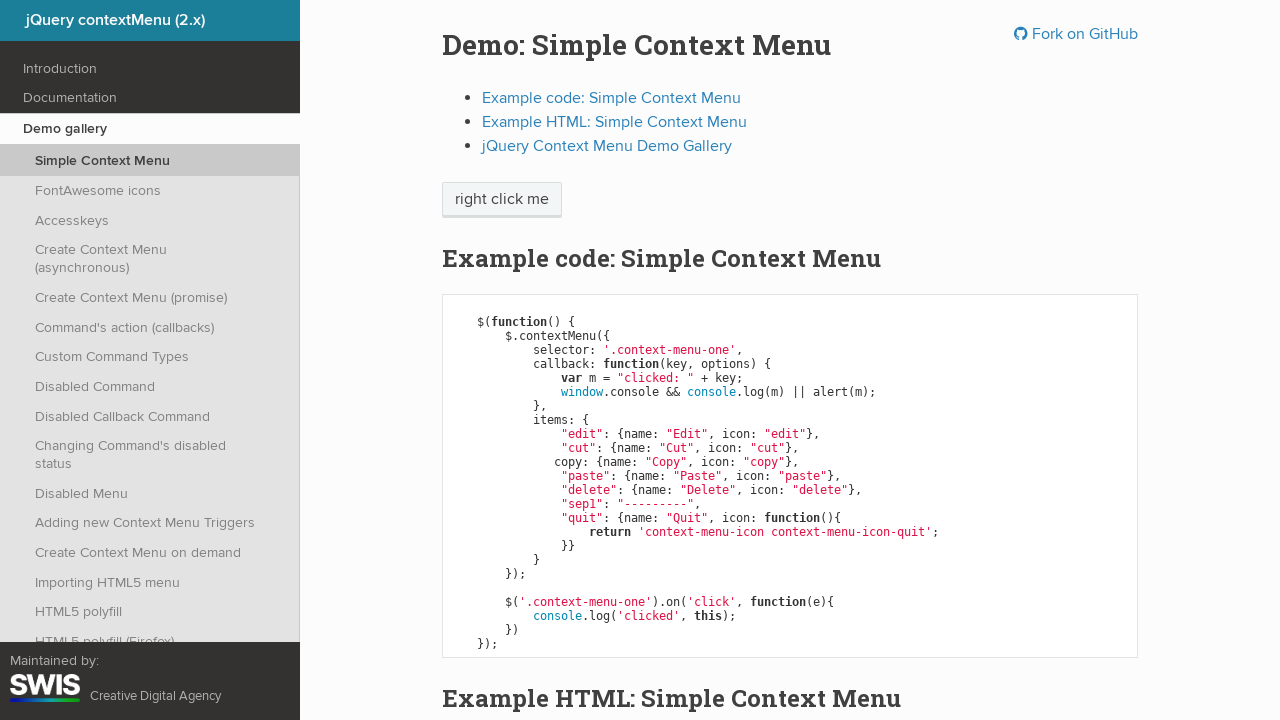

Performed right-click action on the button element at (502, 200) on xpath=//span[@class="context-menu-one btn btn-neutral"]
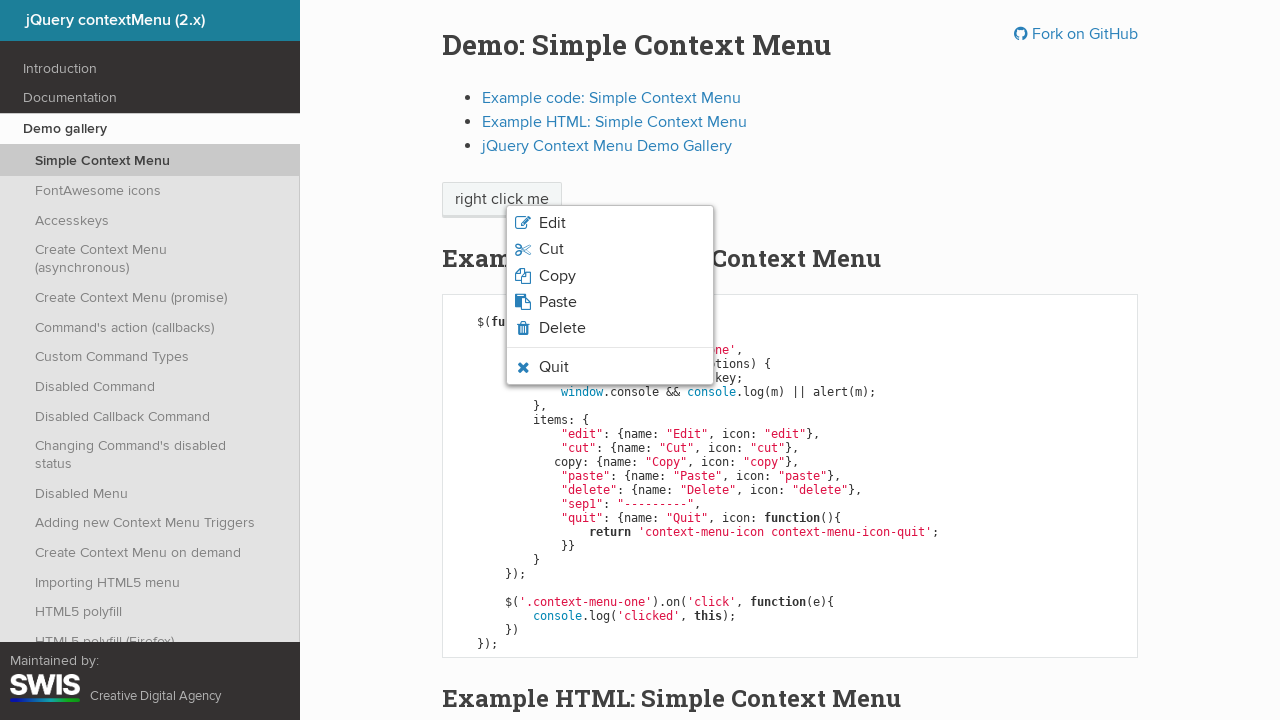

Waited 3 seconds for context menu to appear
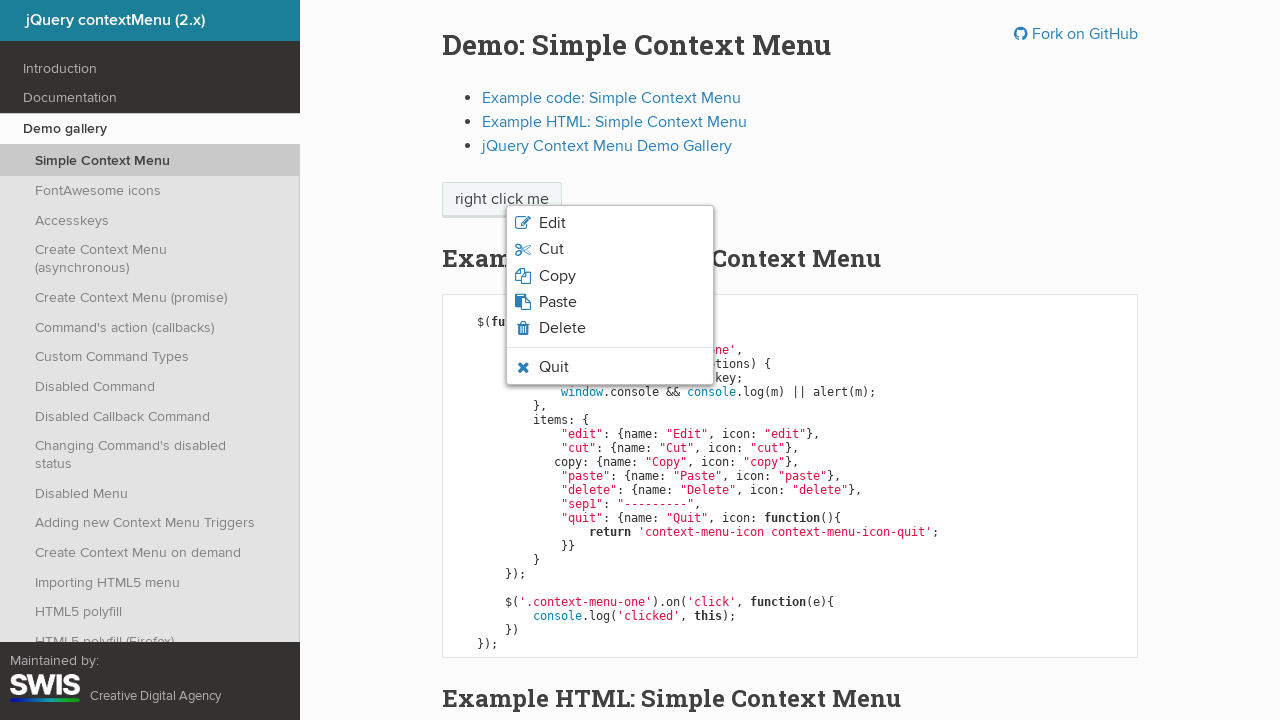

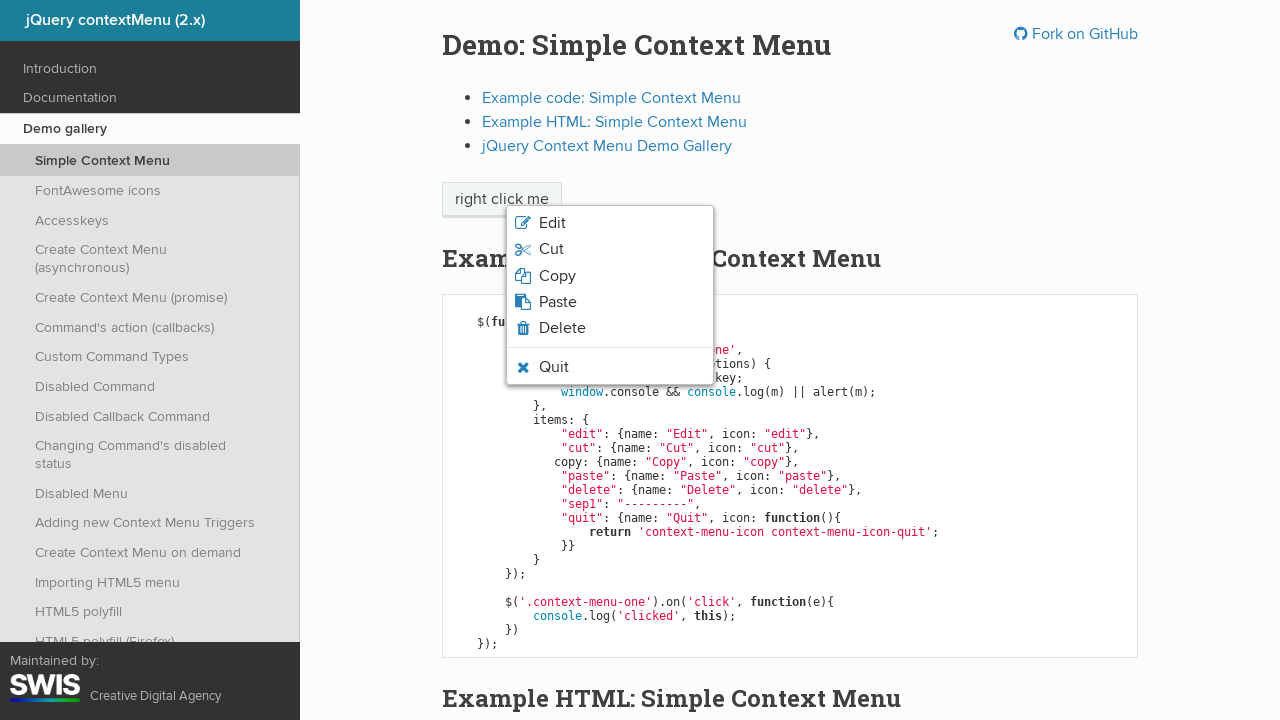